Tests the disable button functionality in the input section by clicking it and waiting for the action to complete

Starting URL: https://the-internet.herokuapp.com/dynamic_controls

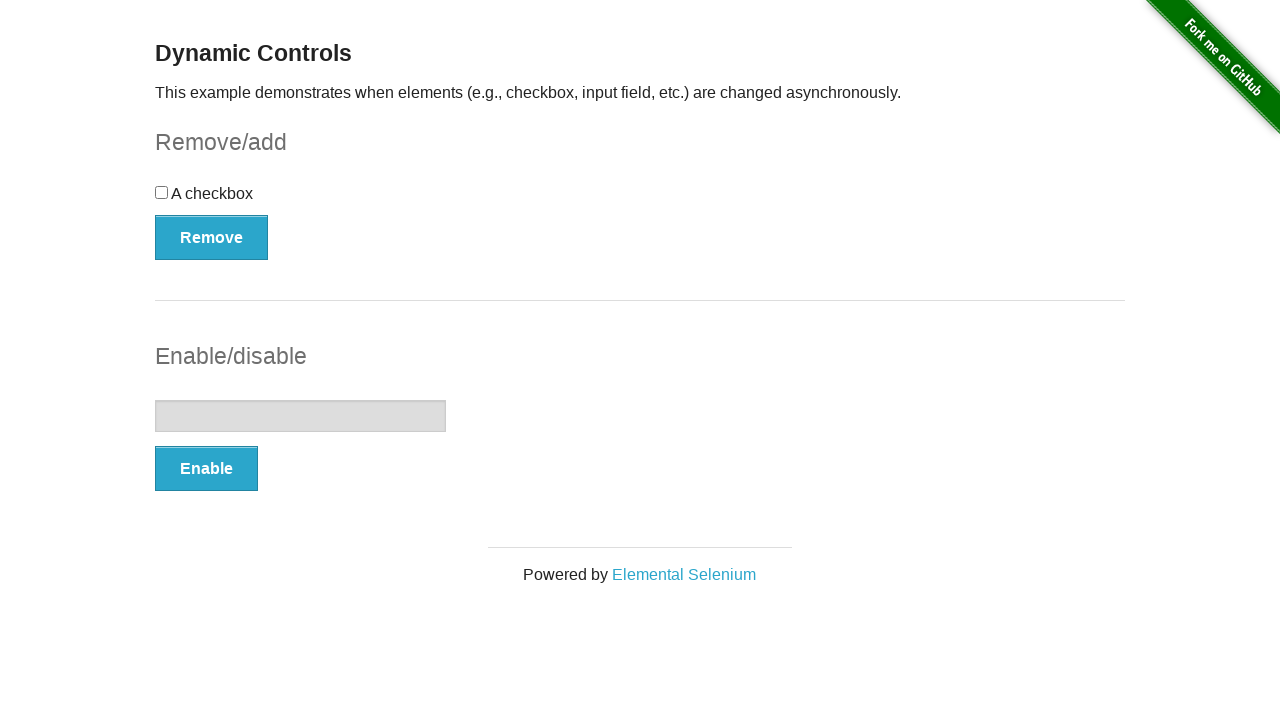

Clicked the disable button in input example section at (206, 469) on //*[@id="input-example"]/button
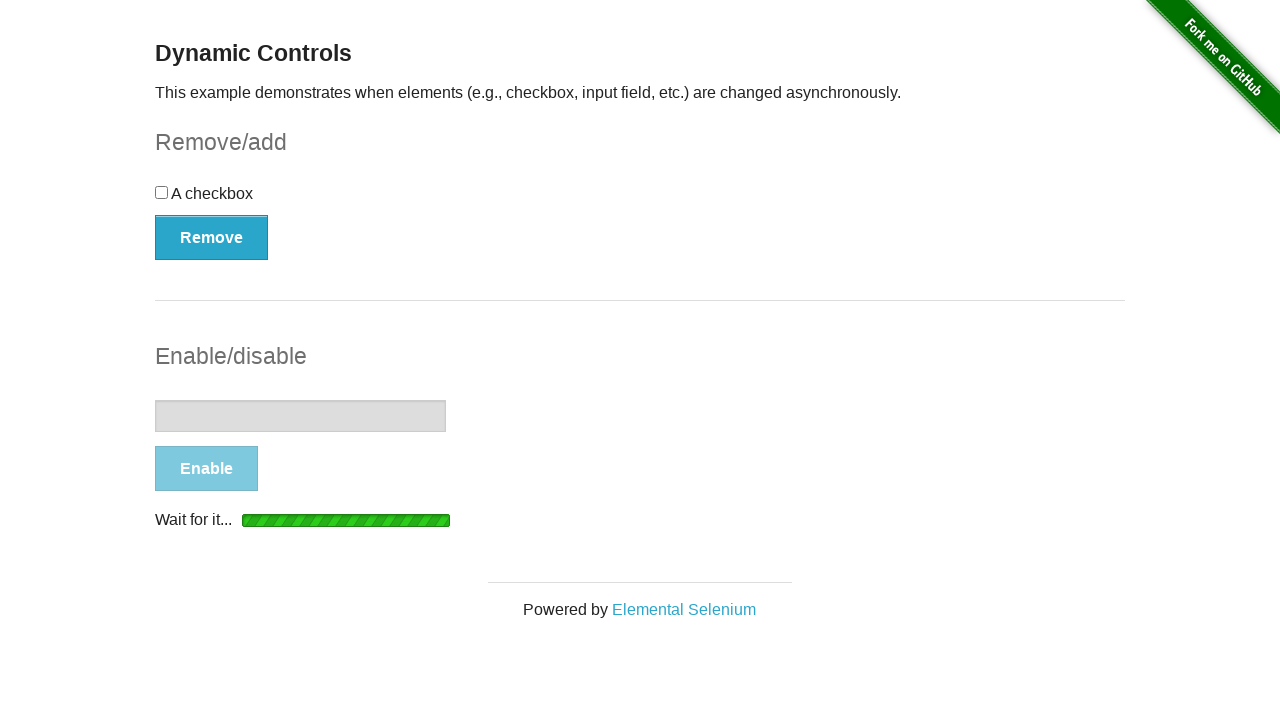

Waited 5 seconds for the disable button action to complete
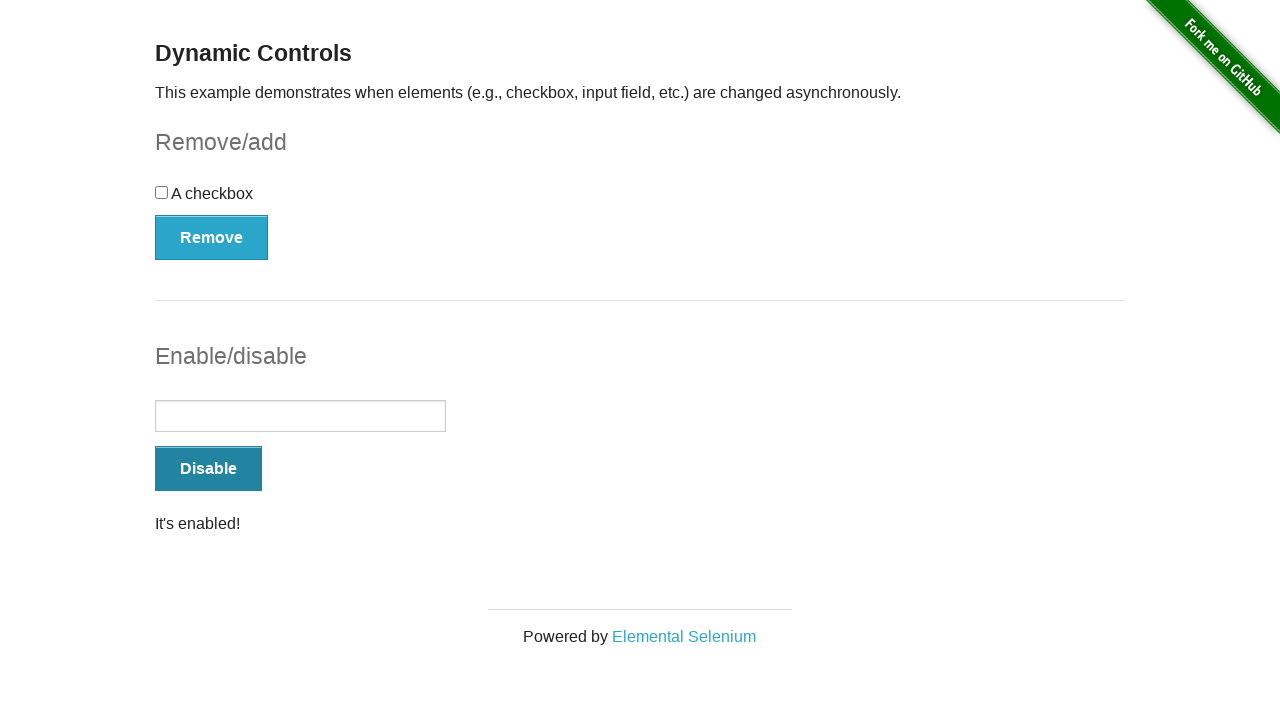

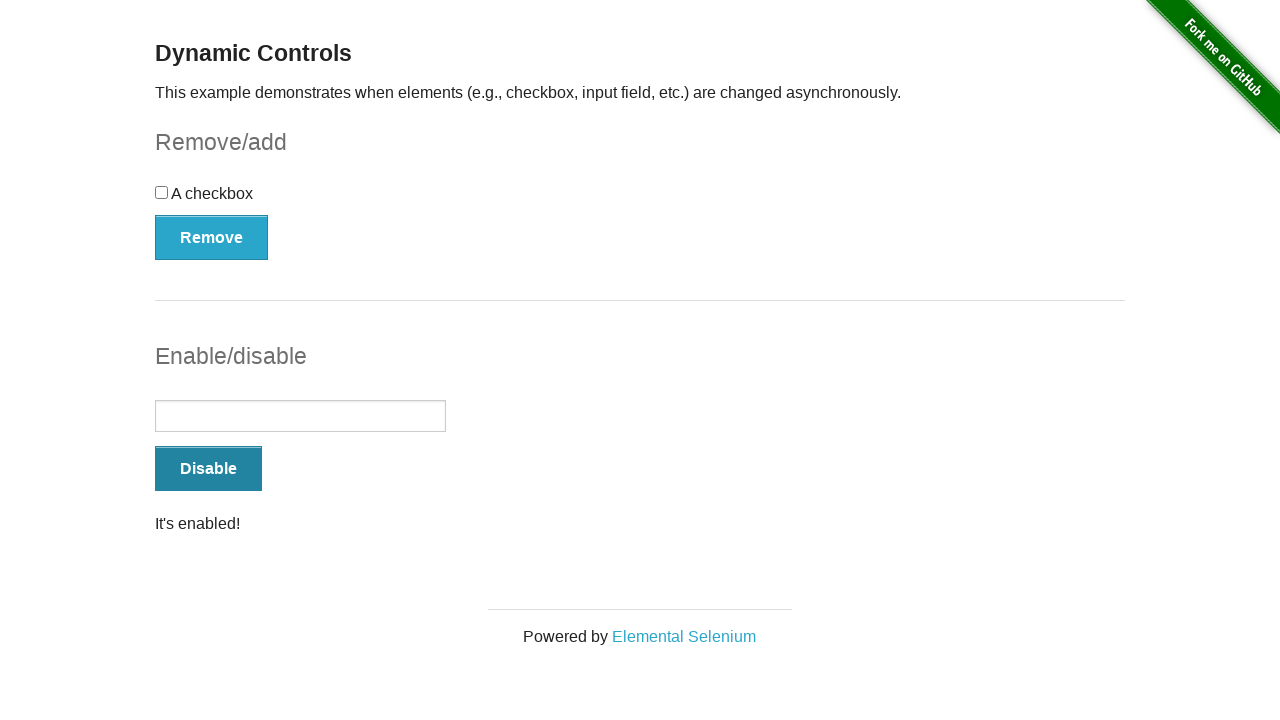